Tests clicking an alert button and verifying the alert text appears correctly

Starting URL: https://demoqa.com/alerts

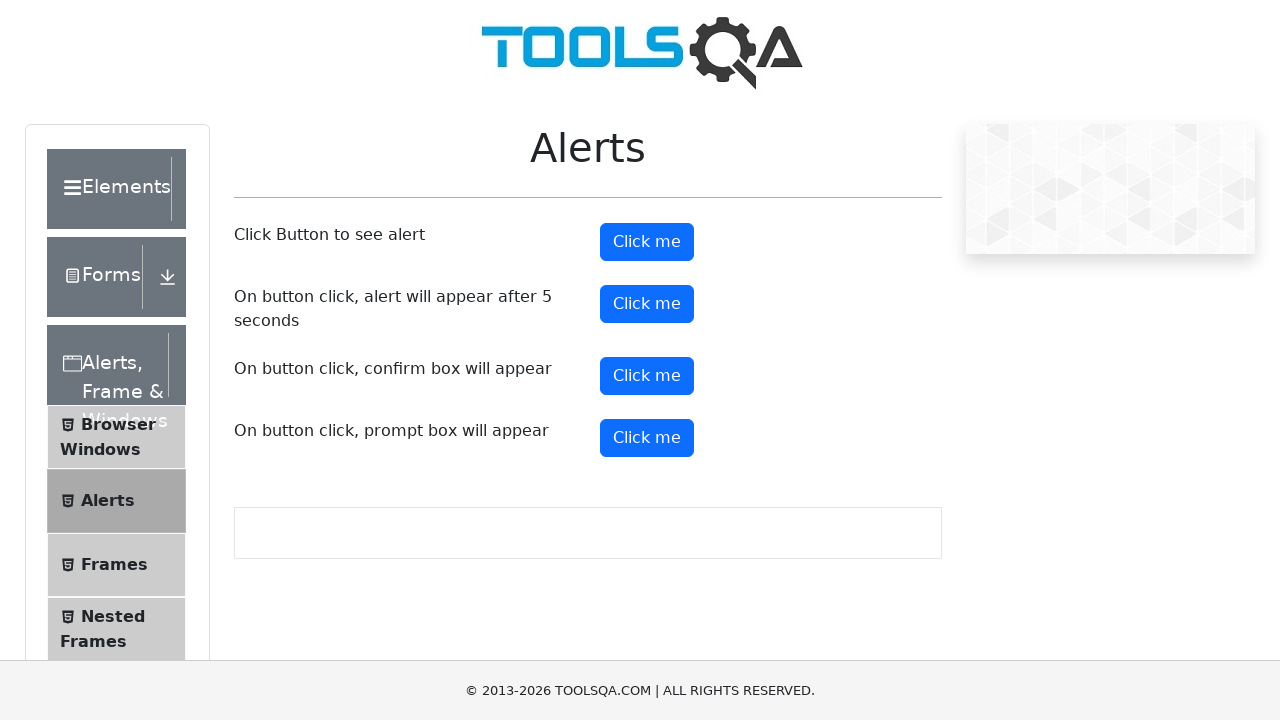

Navigated to alerts demo page
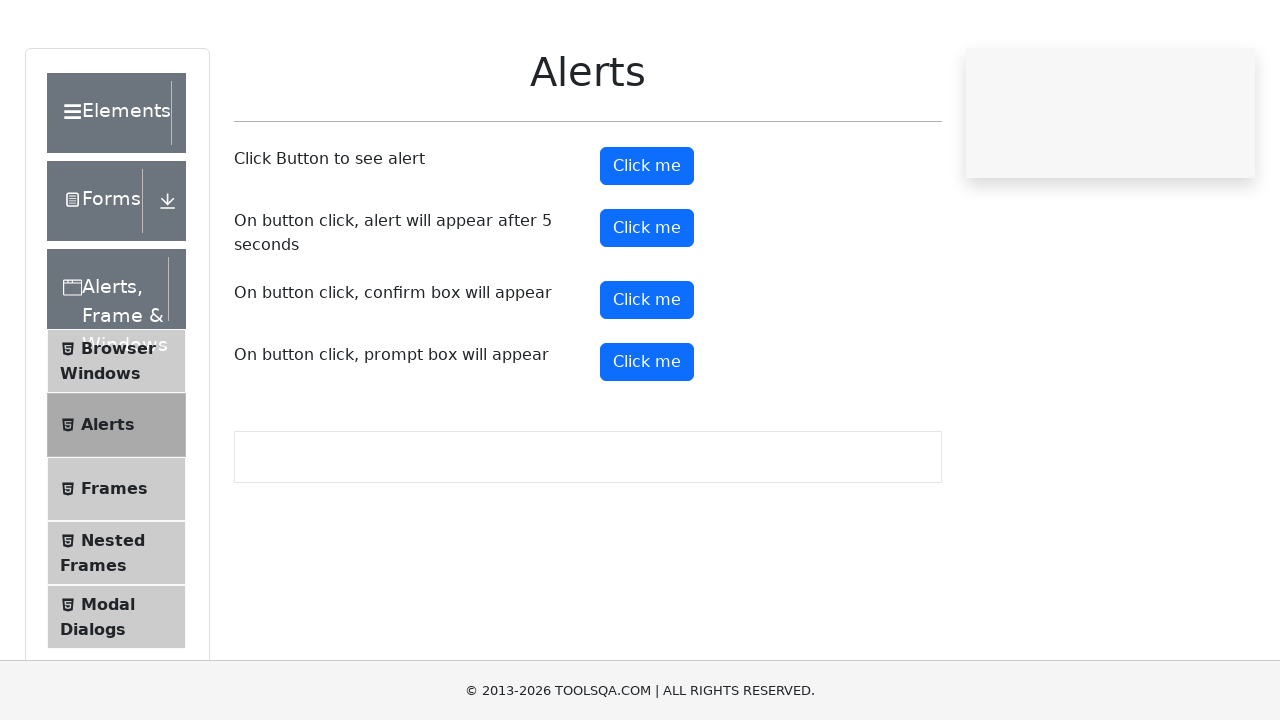

Clicked alert button to trigger alert dialog at (647, 242) on #alertButton
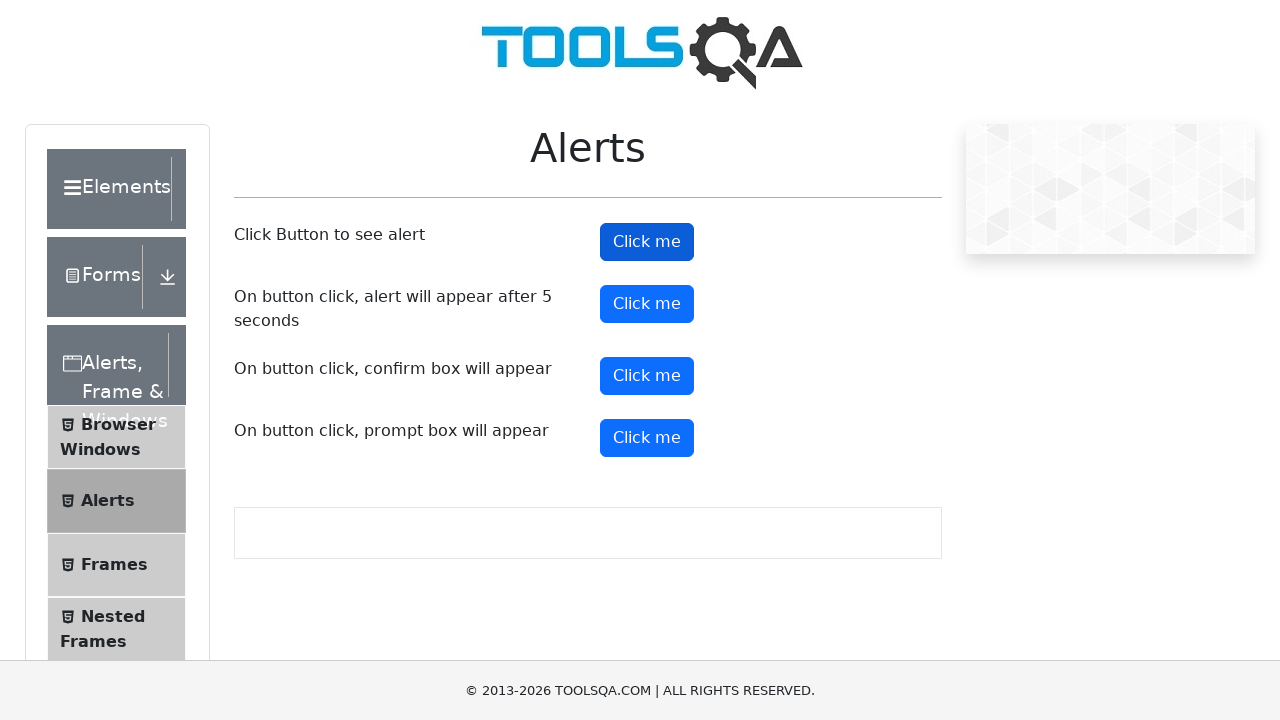

Set up dialog handler to accept alert
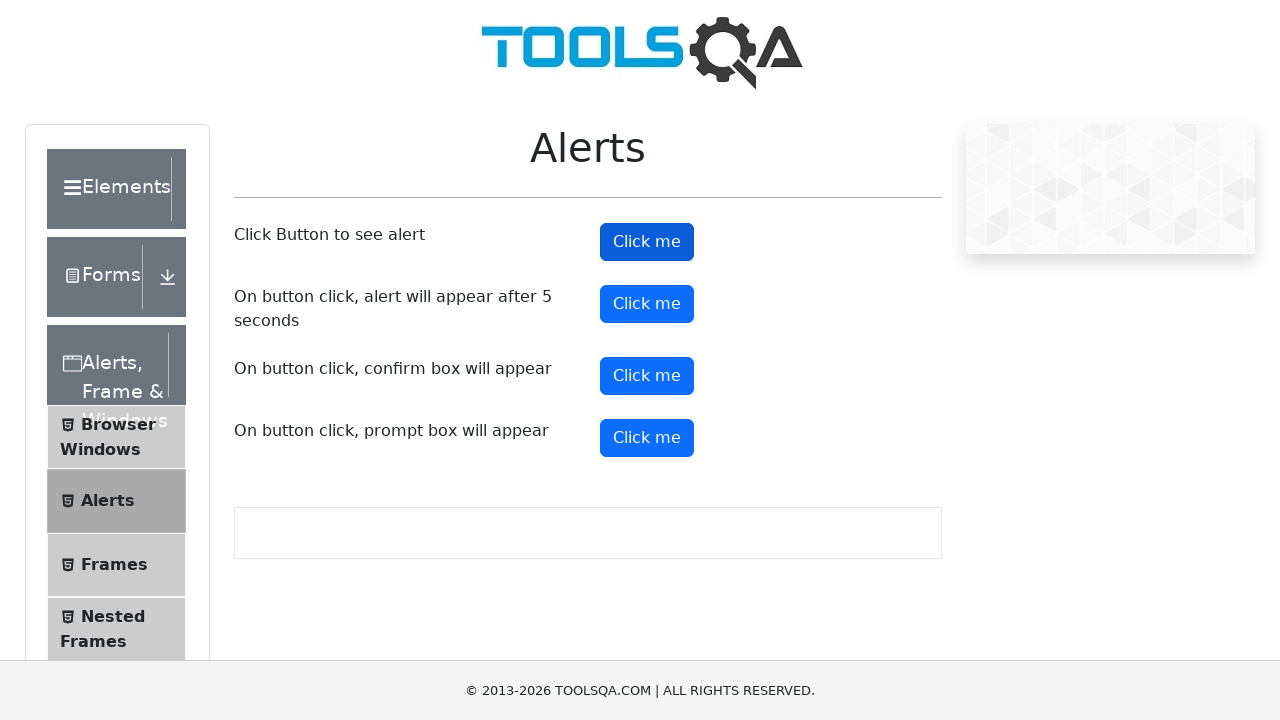

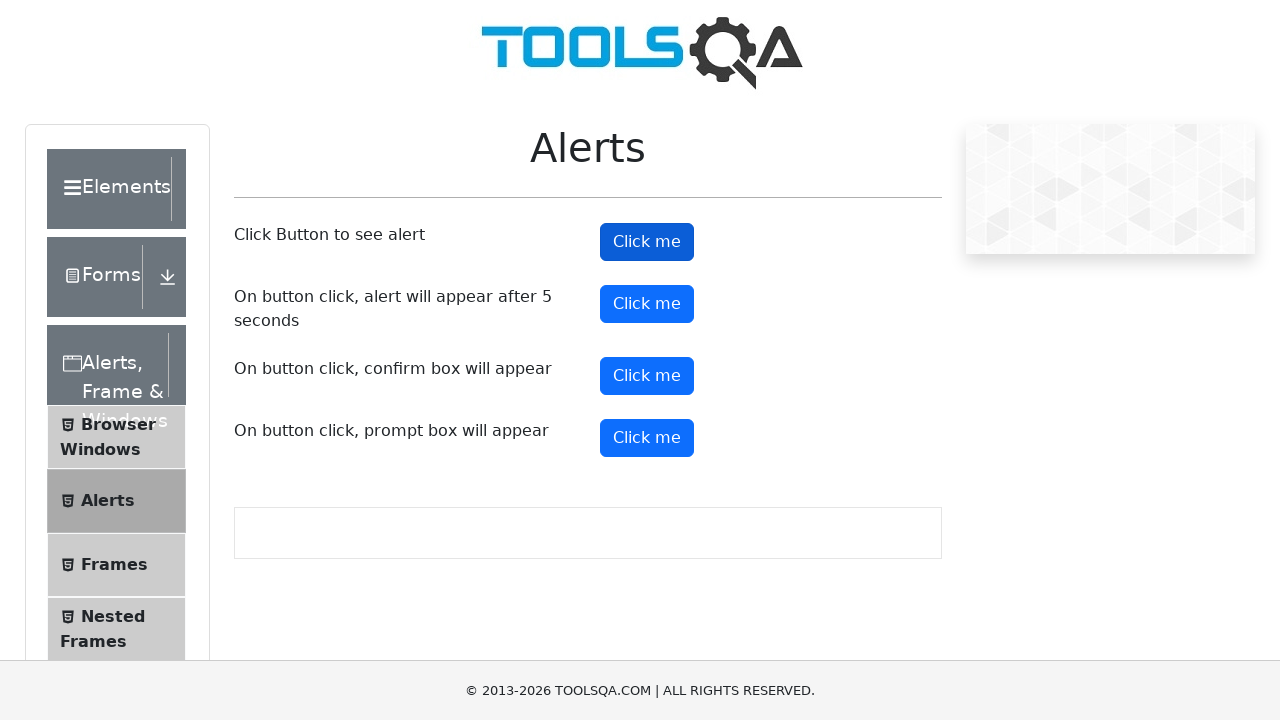